Tests prompt alert handling by clicking a button, entering text in the prompt, accepting it, and verifying the result

Starting URL: https://demoqa.com/alerts

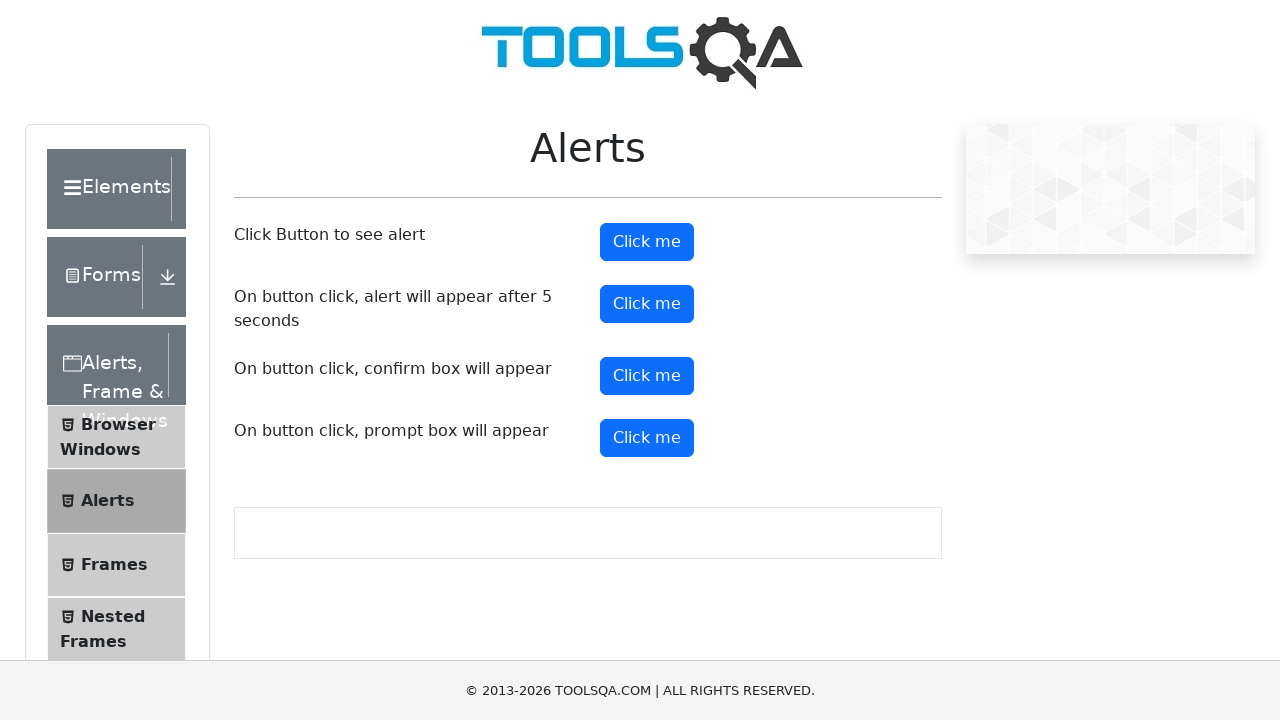

Set up dialog handler to accept prompt with text 'Sarah'
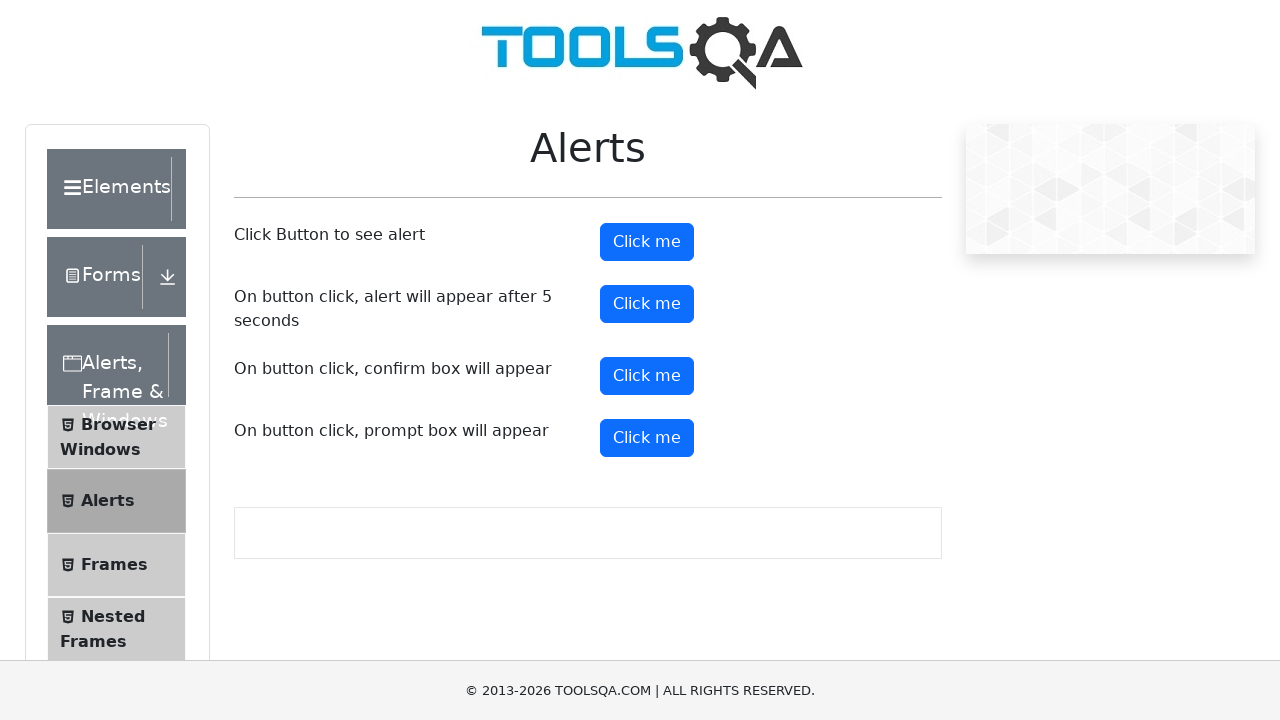

Clicked prompt alert button at (647, 438) on #promtButton
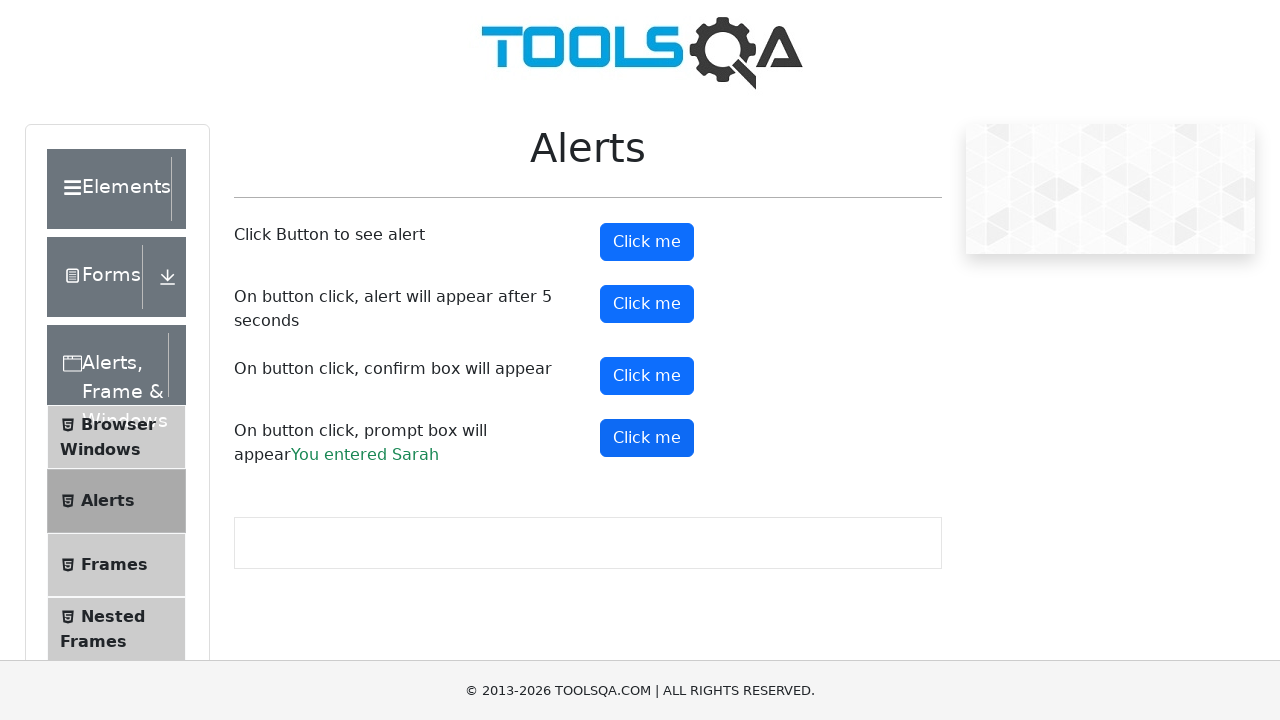

Prompt result message loaded
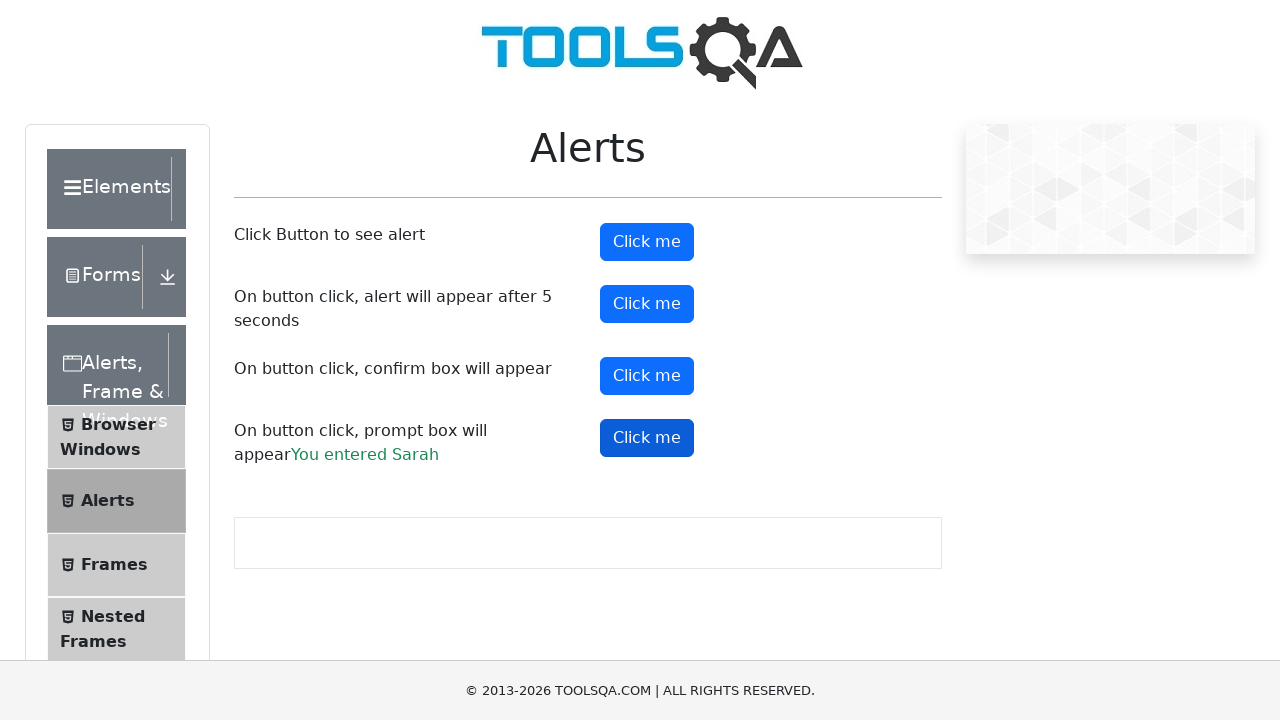

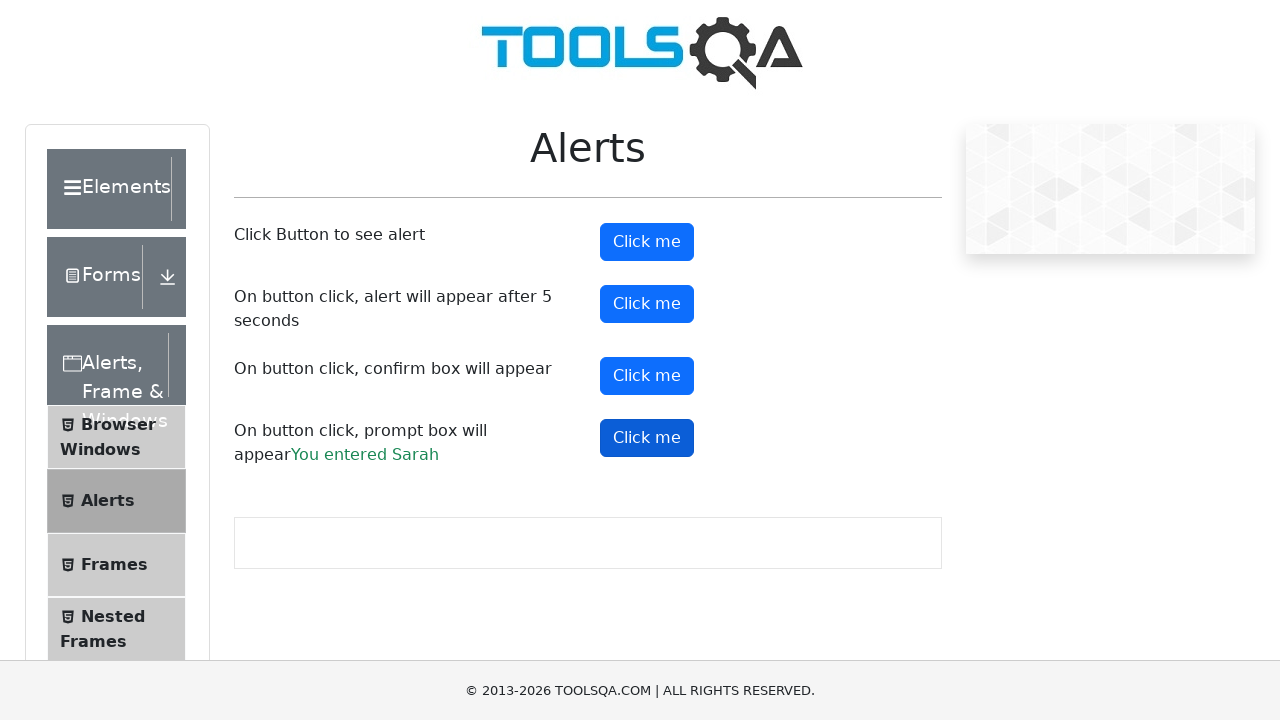